Tests an e-commerce site's search and add-to-cart functionality by searching for products and adding them to the cart

Starting URL: https://rahulshettyacademy.com/seleniumPractise/#/

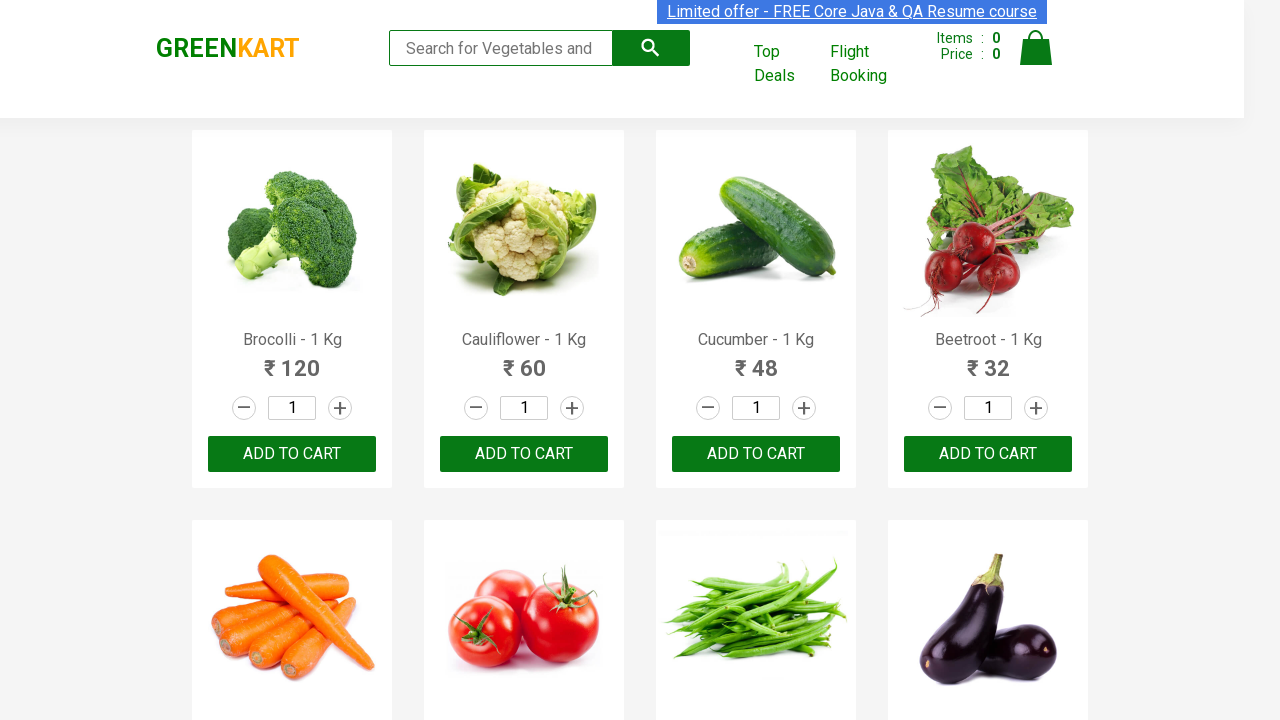

Filled search field with 'ca' on .search-keyword
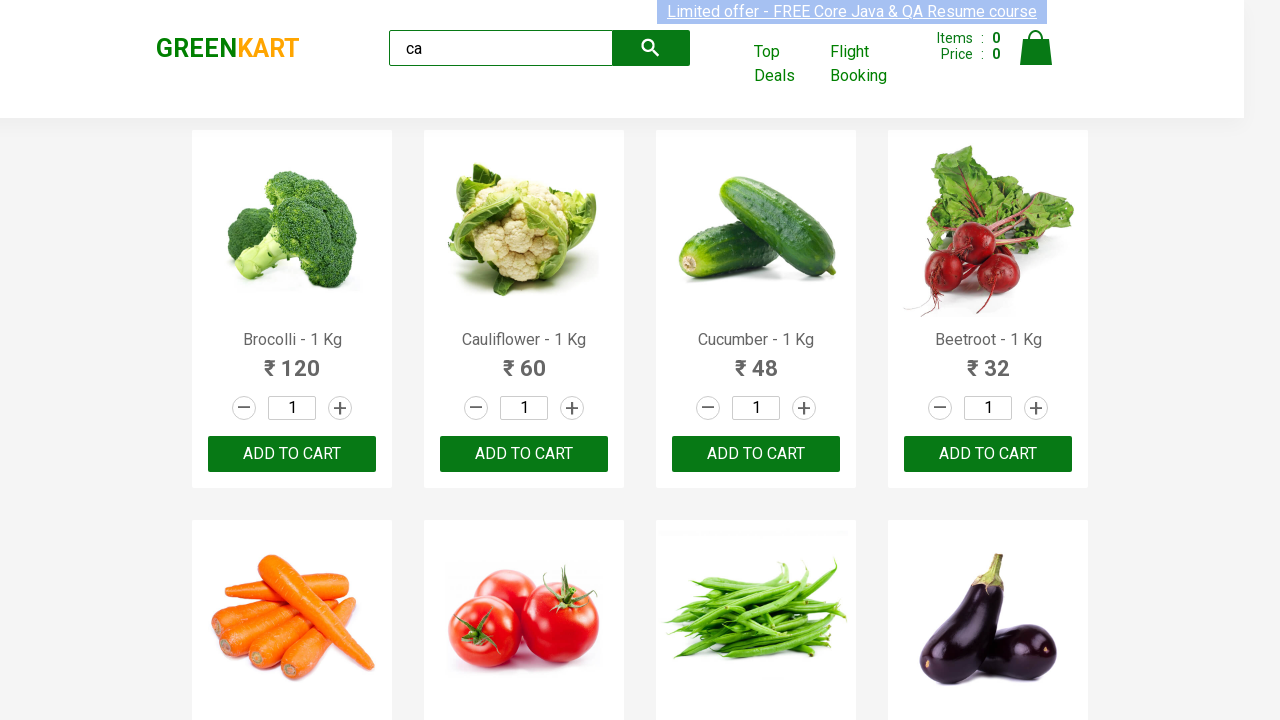

Clicked search button at (651, 48) on .search-button
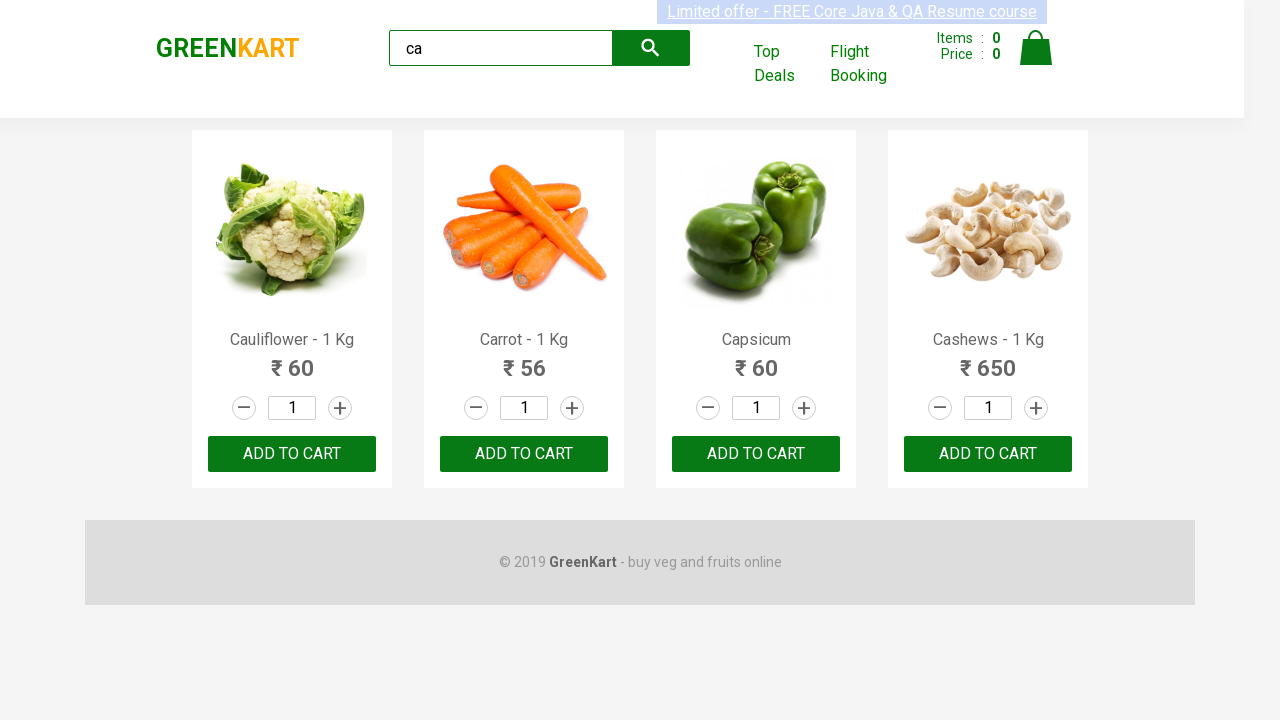

Waited for products to load and become visible
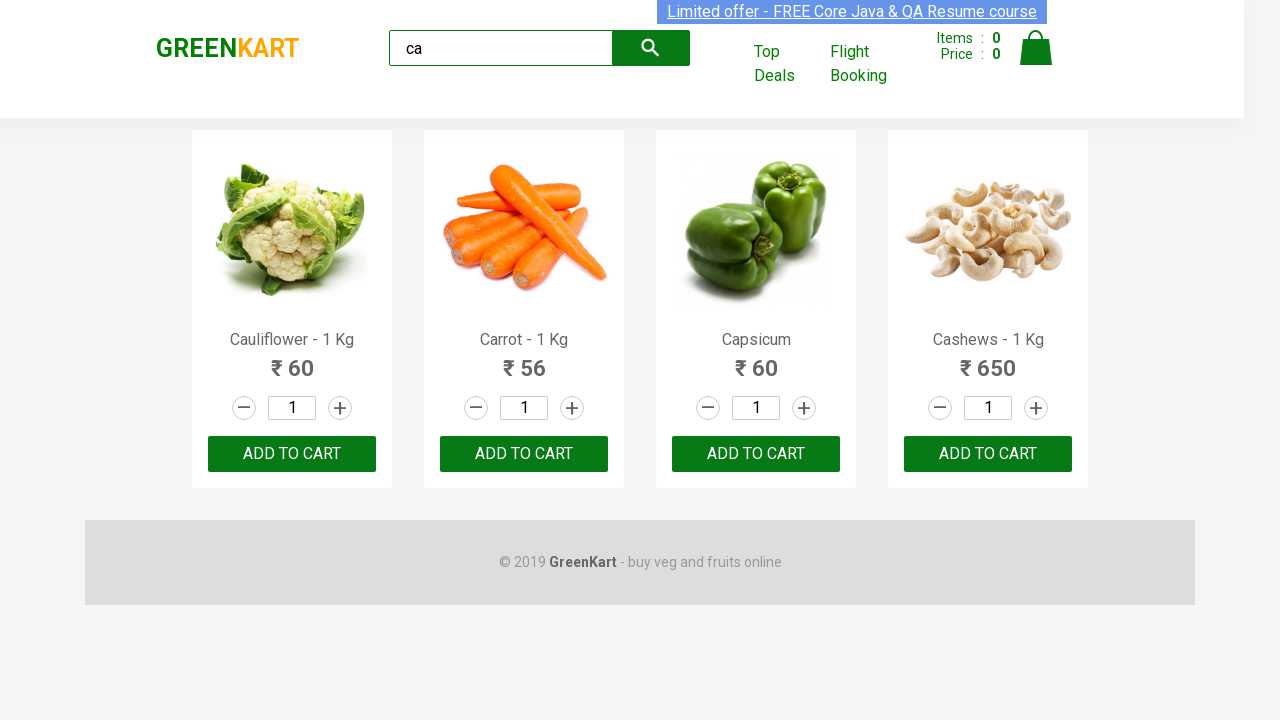

Clicked add to cart button for first product at (292, 454) on :nth-child(1) > .product-action > button
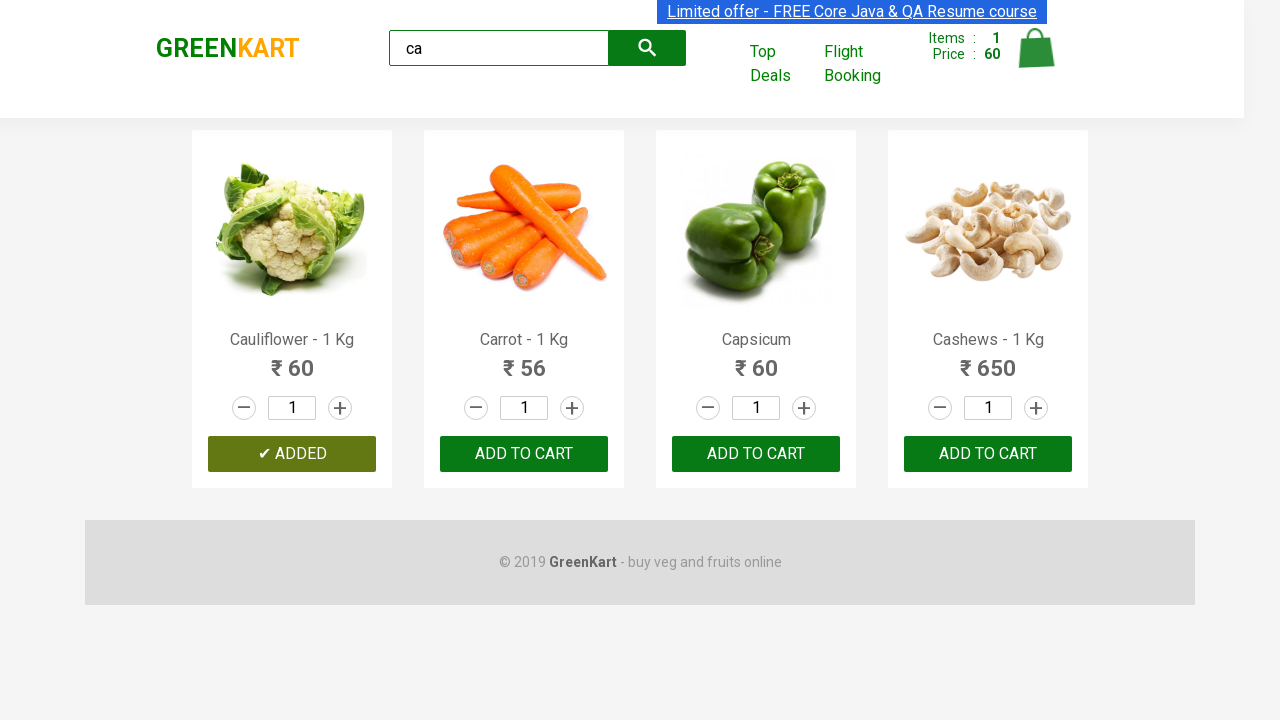

Clicked add to cart button for third product at (756, 454) on .products .product:nth-of-type(3) >> text="ADD TO CART"
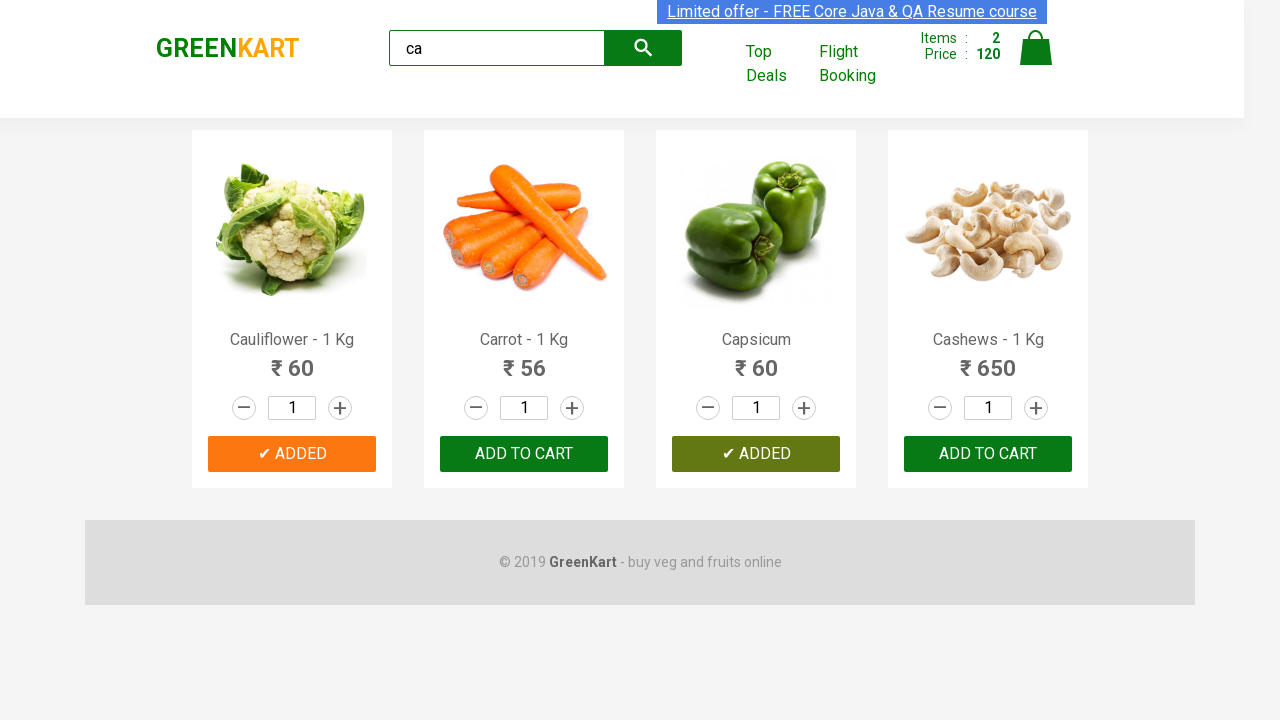

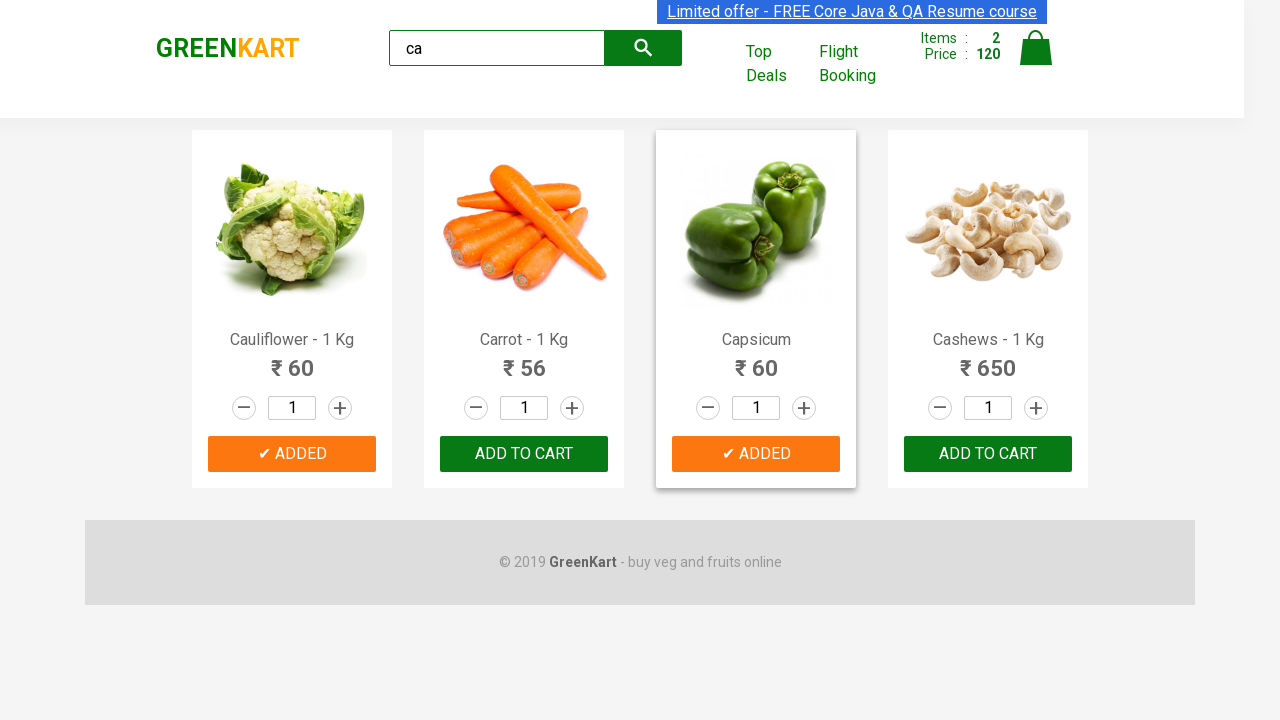